Tests responsive viewport changes by cycling through different device sizes

Starting URL: https://testsheepnz.github.io/BasicCalculator.html

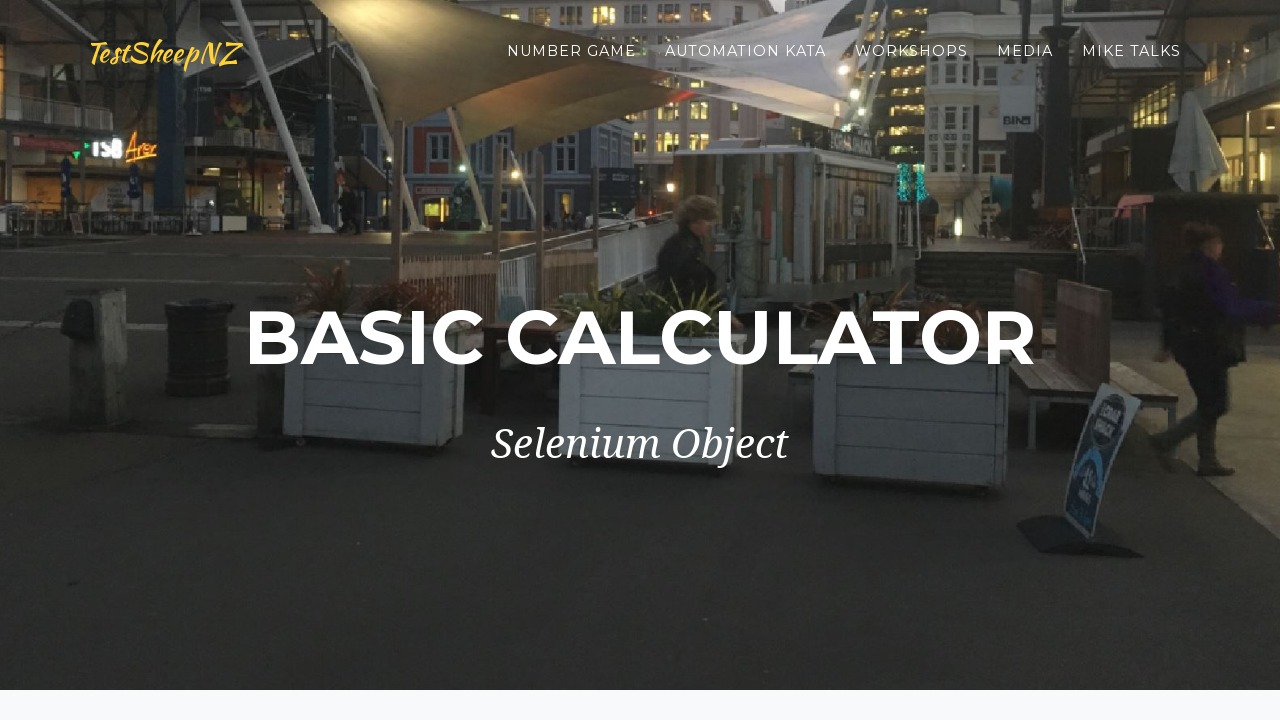

Verified page title is 'Basic Calculator'
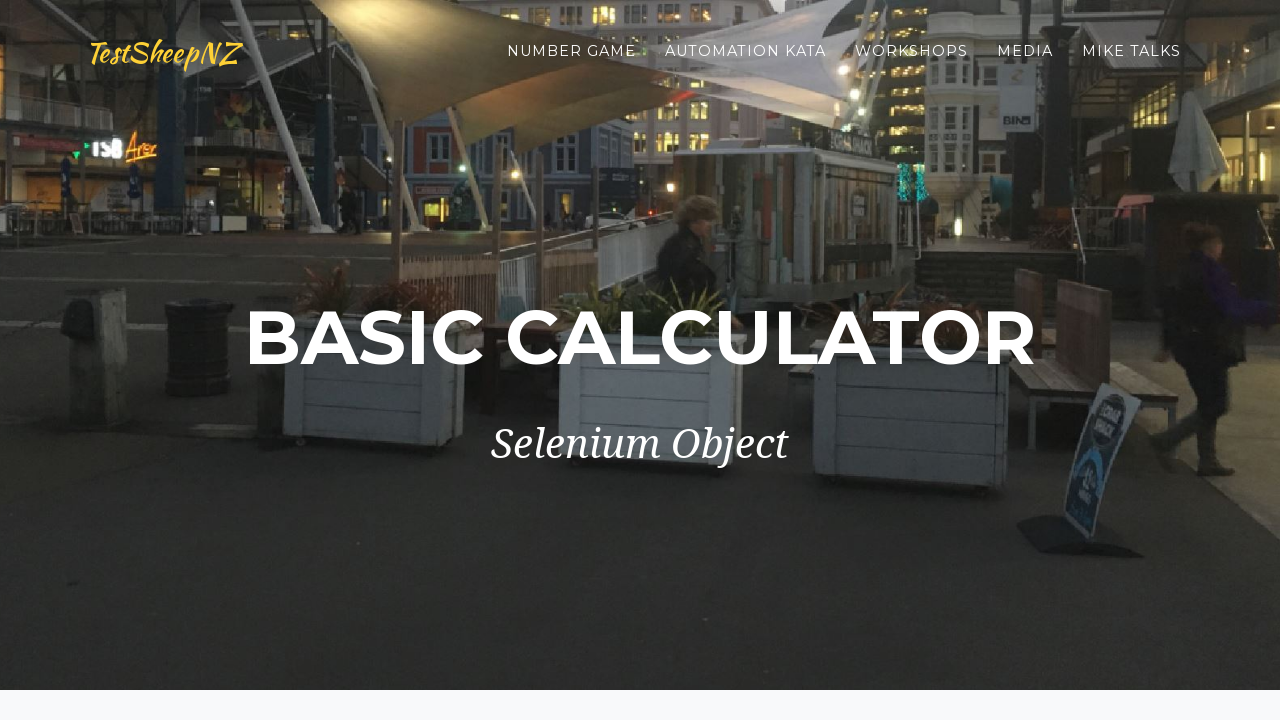

Changed viewport to iPhone X size (375x812)
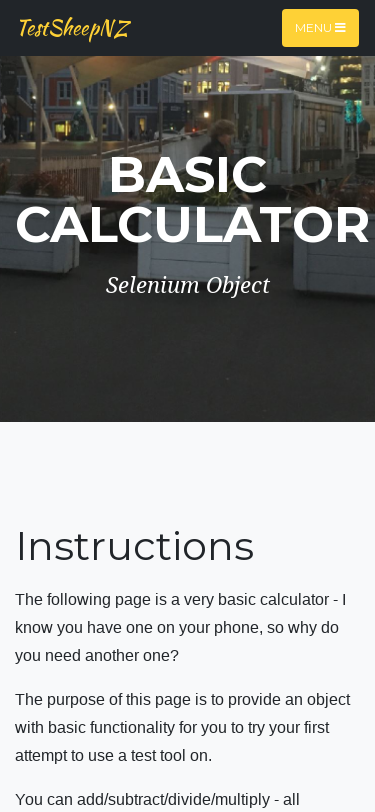

Changed viewport to iPad 2 size (768x1024)
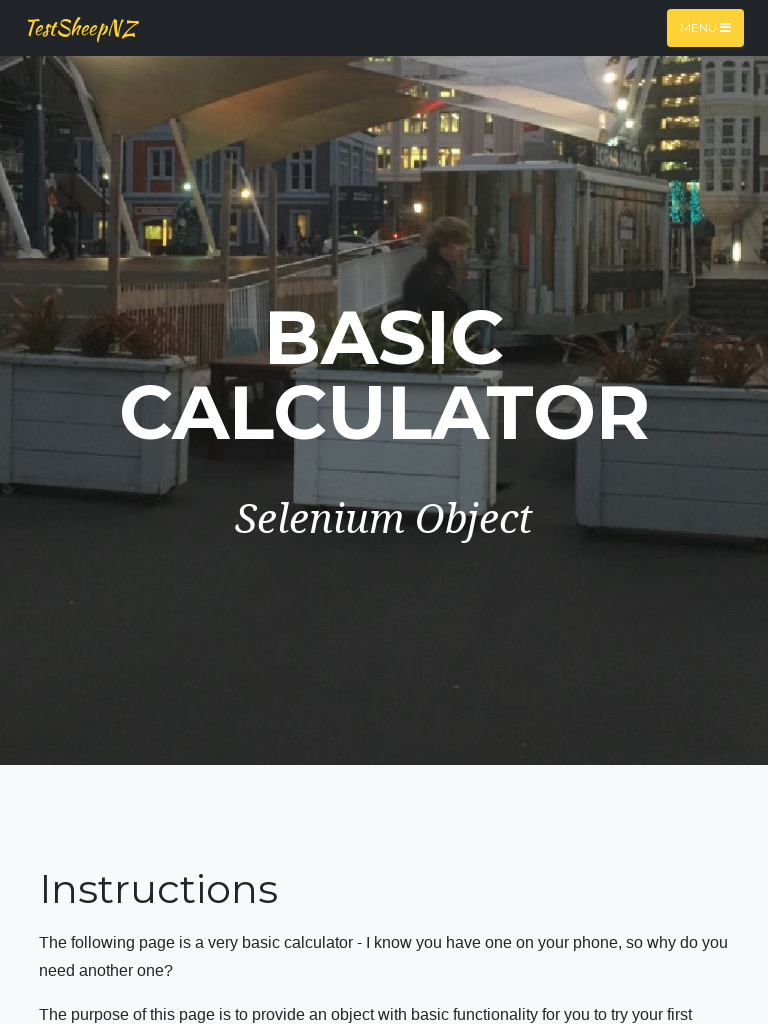

Changed viewport to iPhone 3 size (320x480)
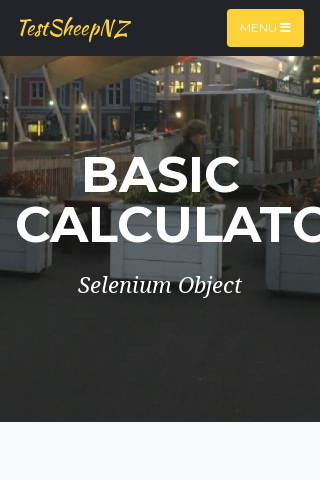

Changed viewport to Samsung Note 9 size (414x846)
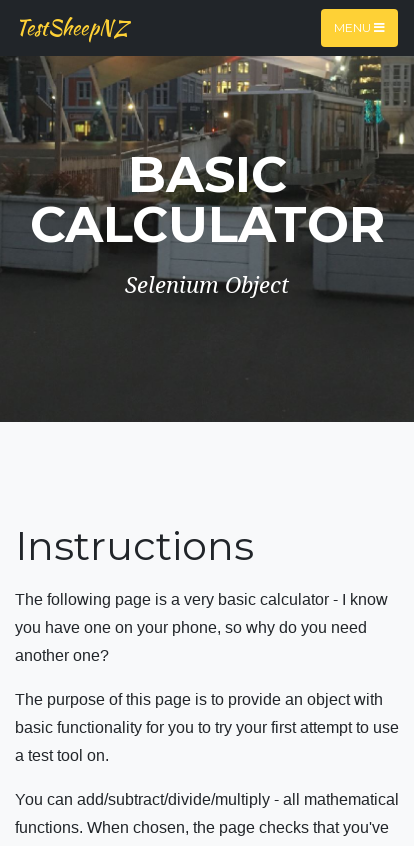

Changed viewport to MacBook 16 size (1536x960)
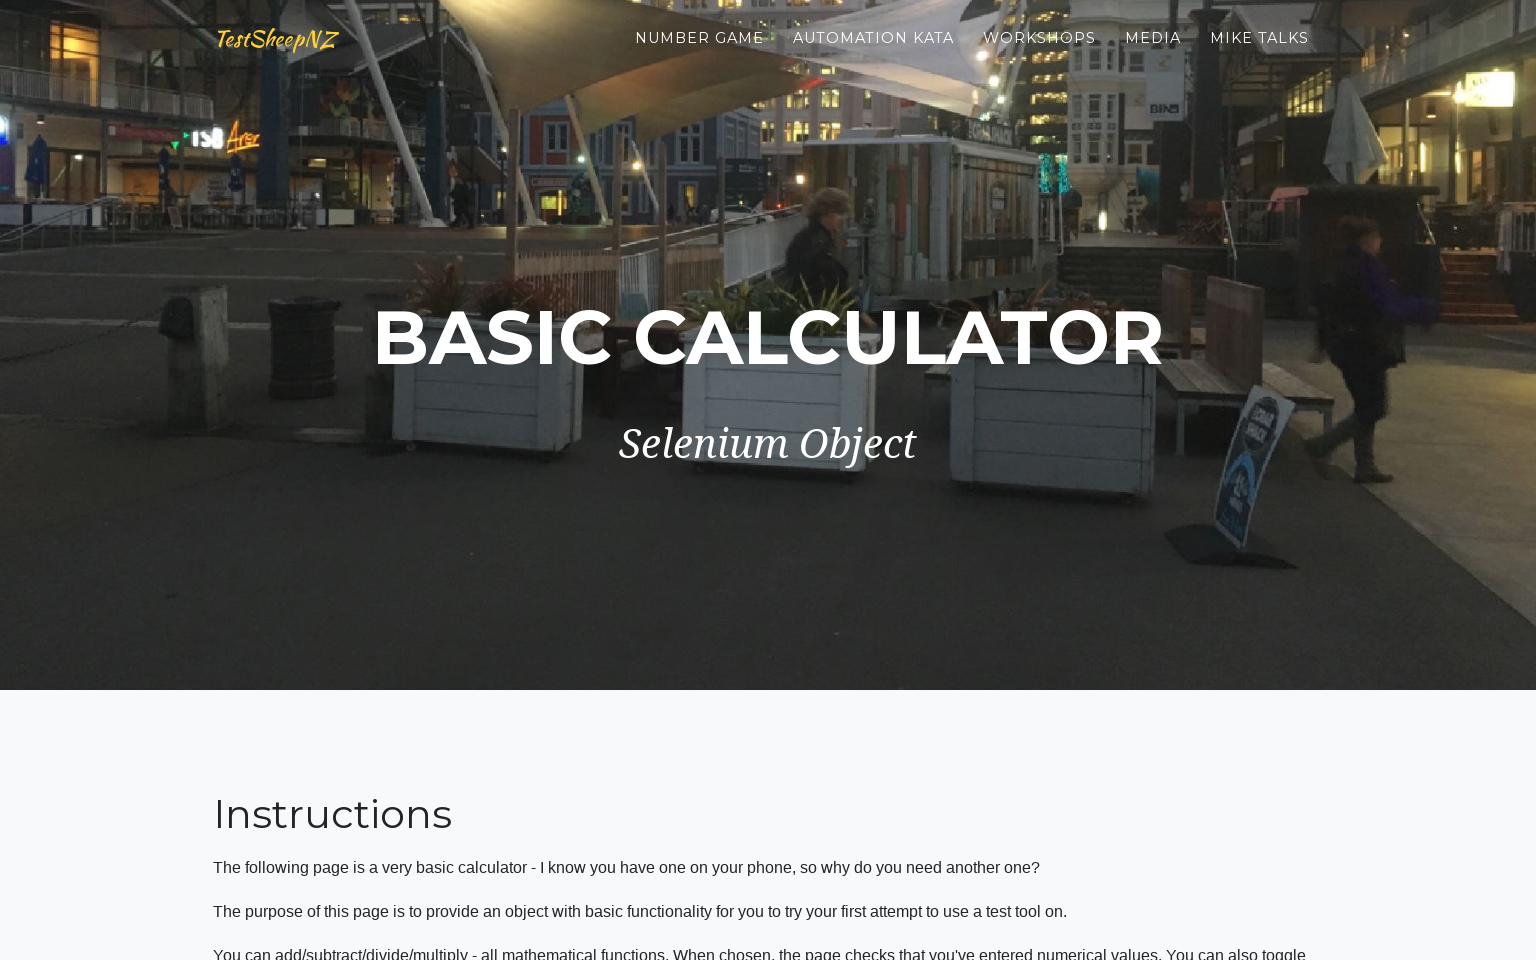

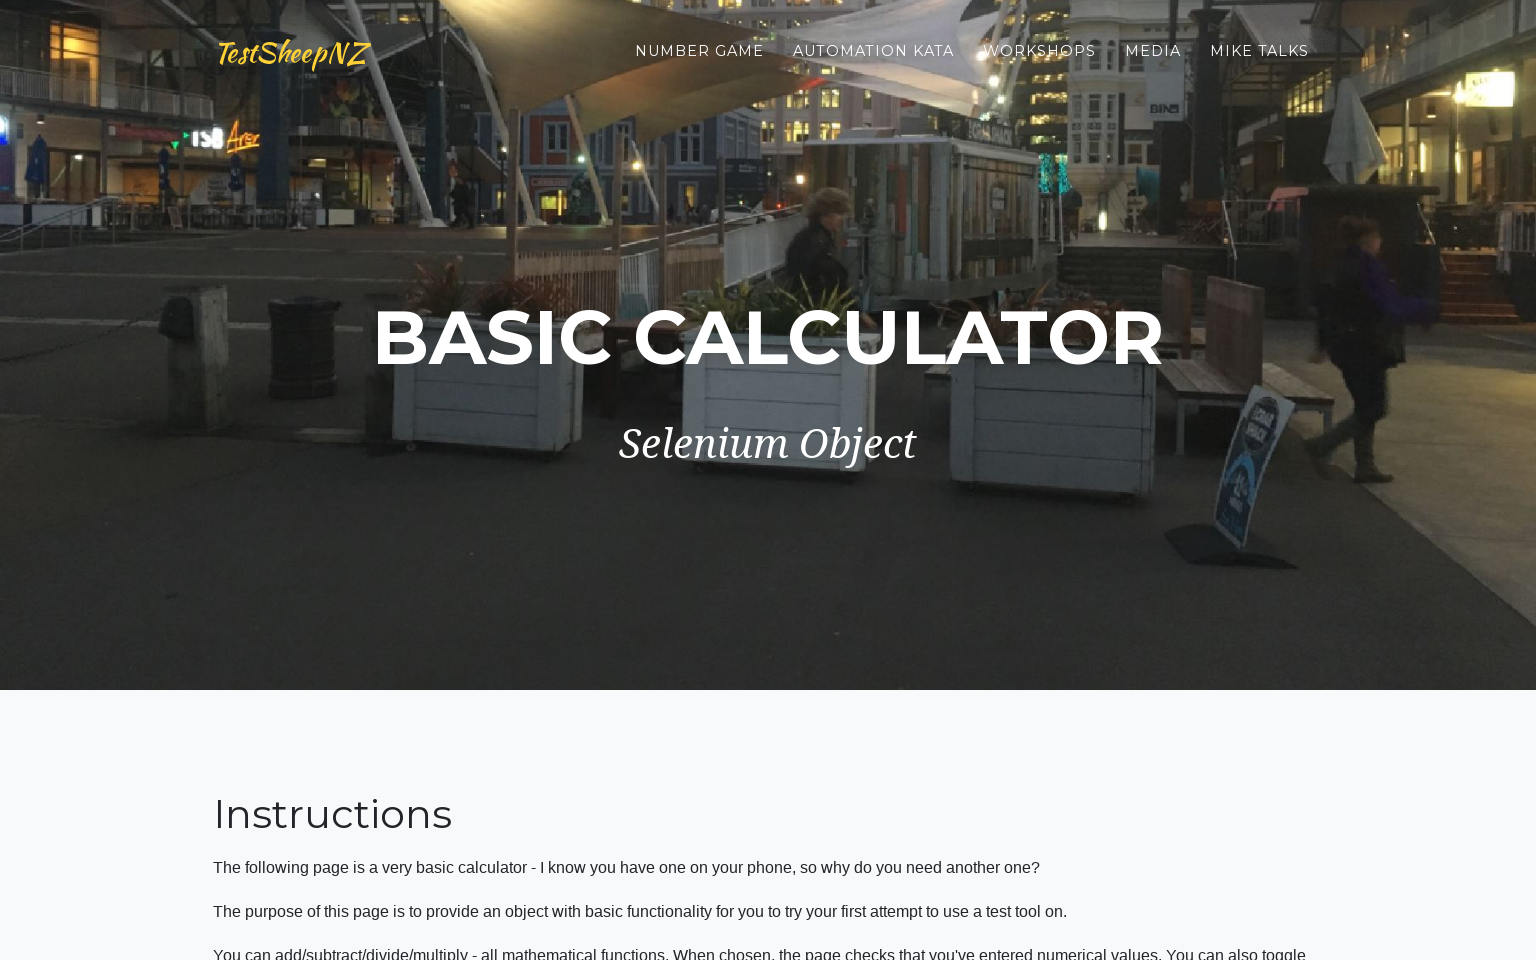